Tests the jQuery UI Selectable widget by switching to the demo iframe and performing a click-and-drag selection from Item 1 to Item 4 to select multiple items.

Starting URL: https://jqueryui.com/selectable/

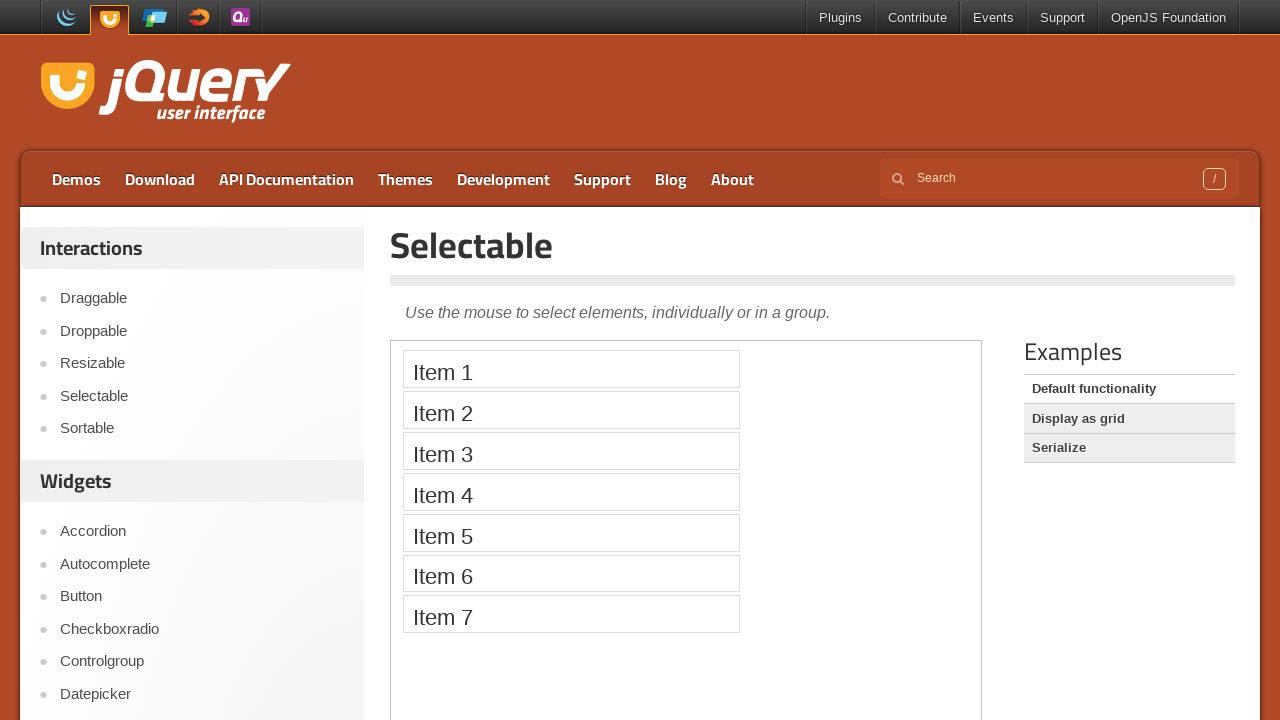

Located the demo iframe
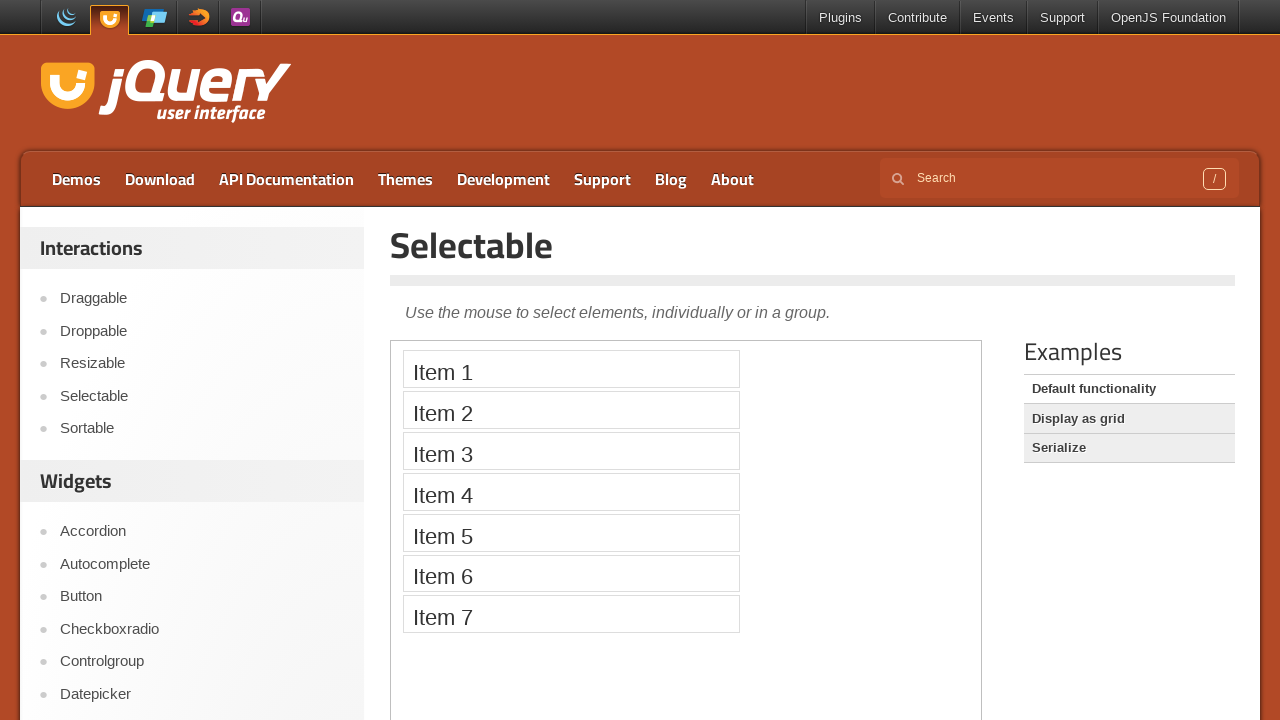

Located Item 1 in the frame
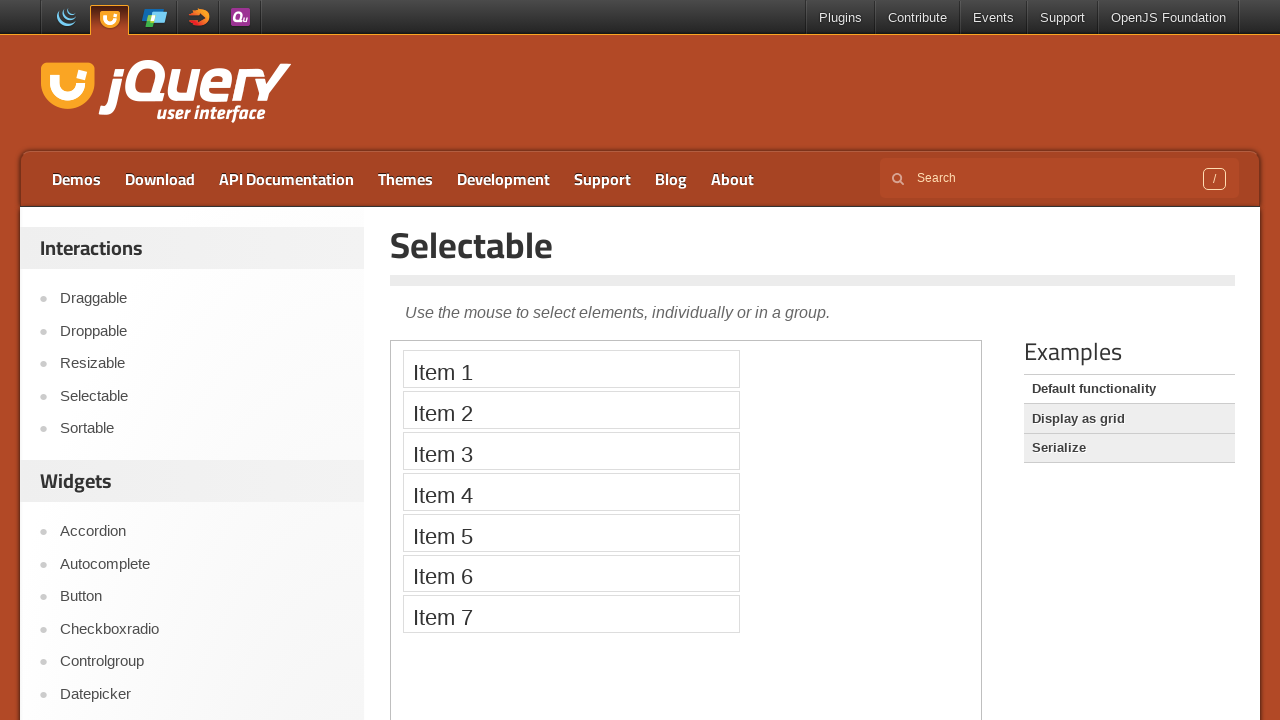

Located Item 4 in the frame
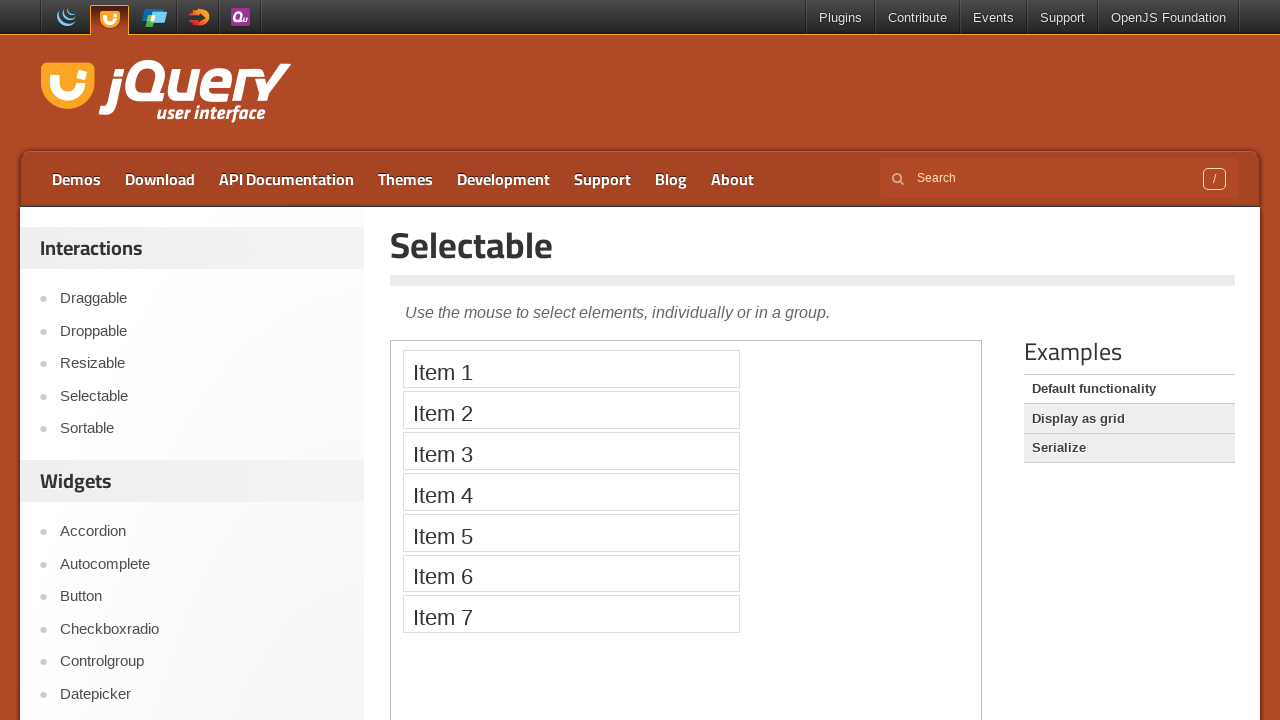

Retrieved bounding box for Item 1
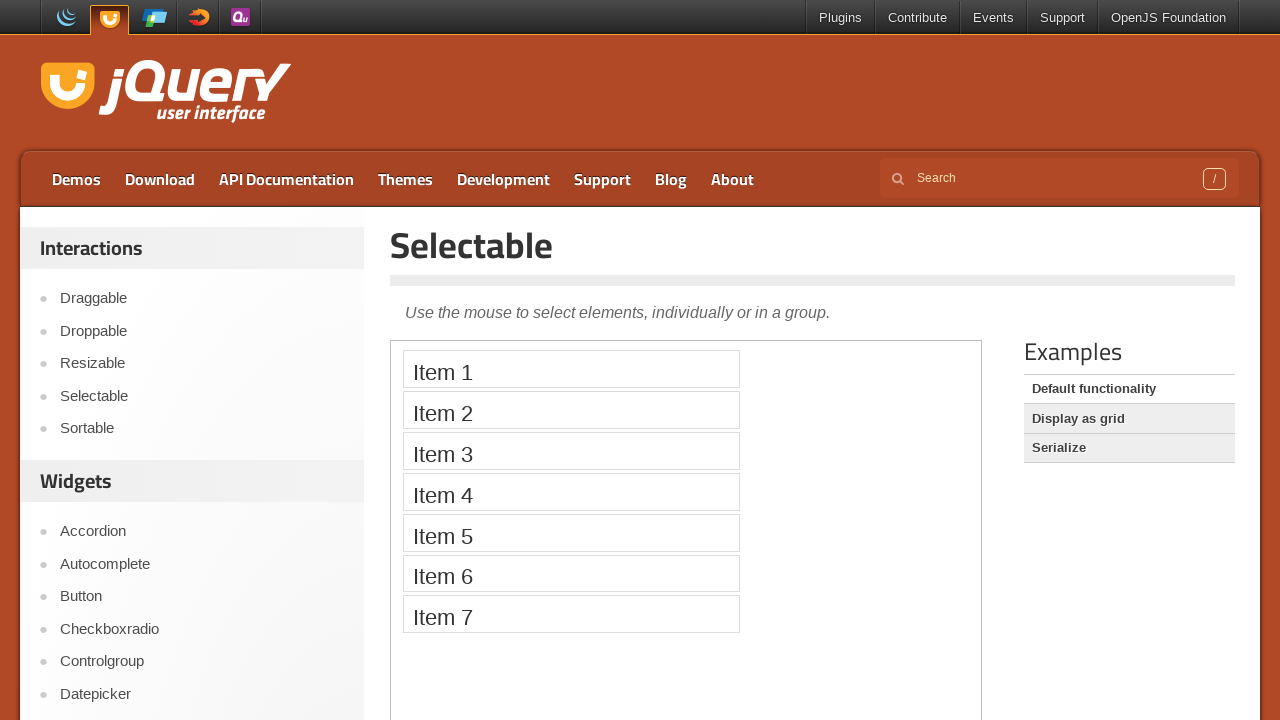

Retrieved bounding box for Item 4
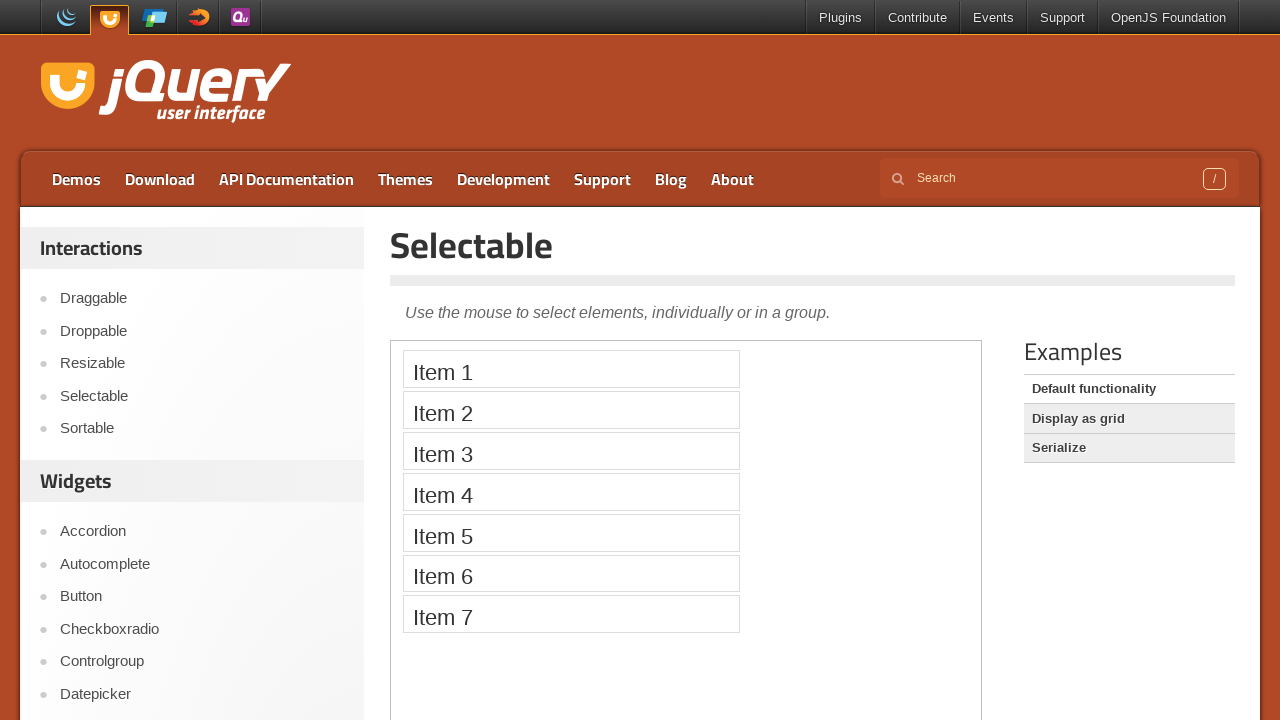

Moved mouse to the center of Item 1 at (571, 369)
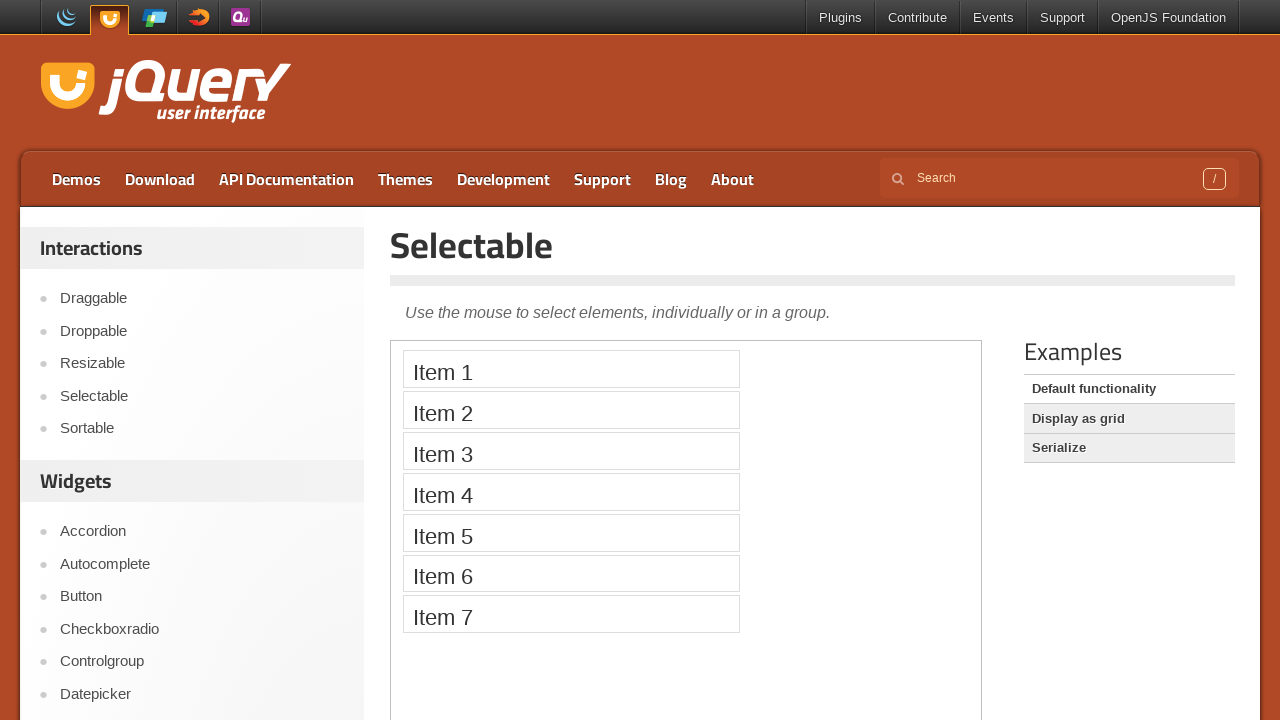

Pressed mouse button down on Item 1 at (571, 369)
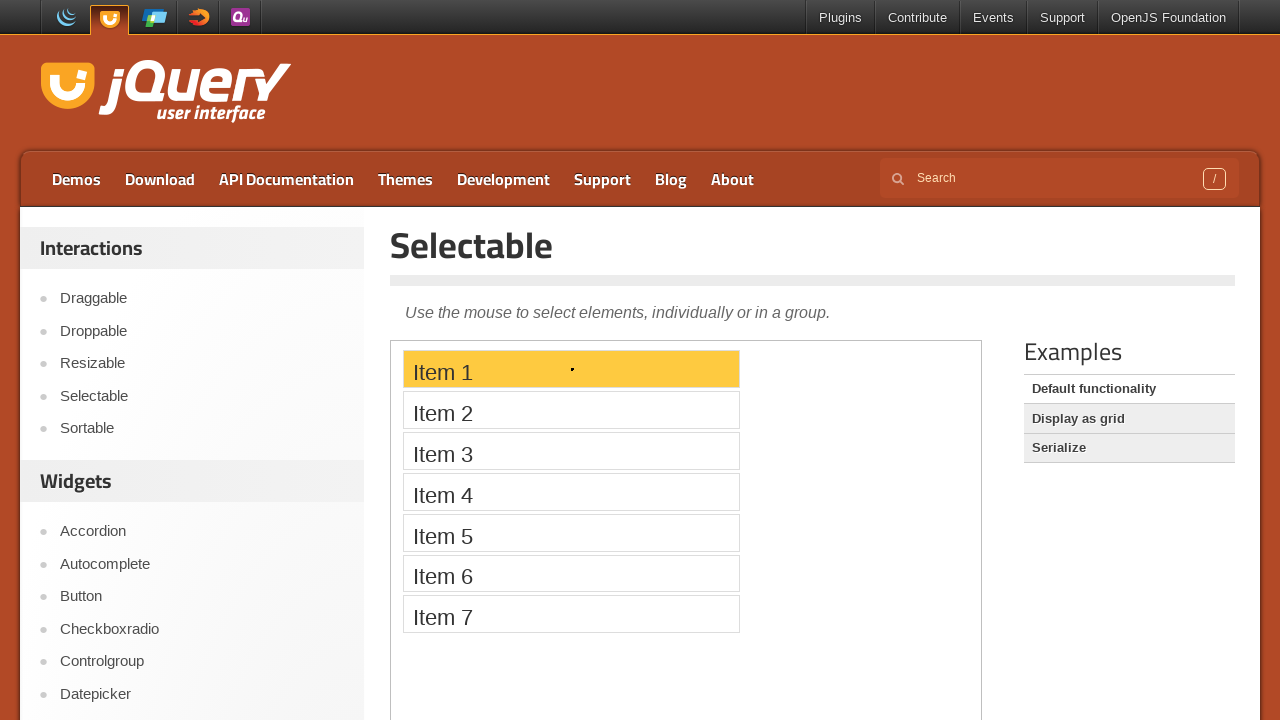

Dragged mouse to the center of Item 4 at (571, 492)
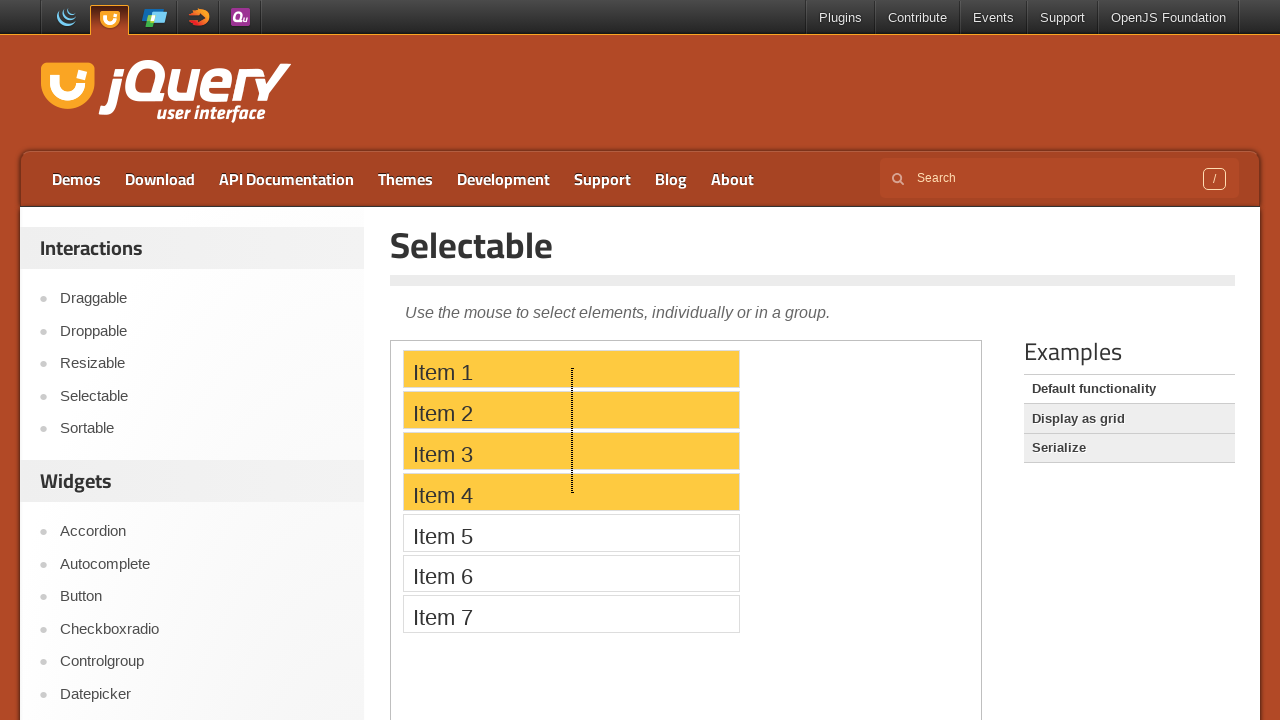

Released mouse button to complete the selection drag at (571, 492)
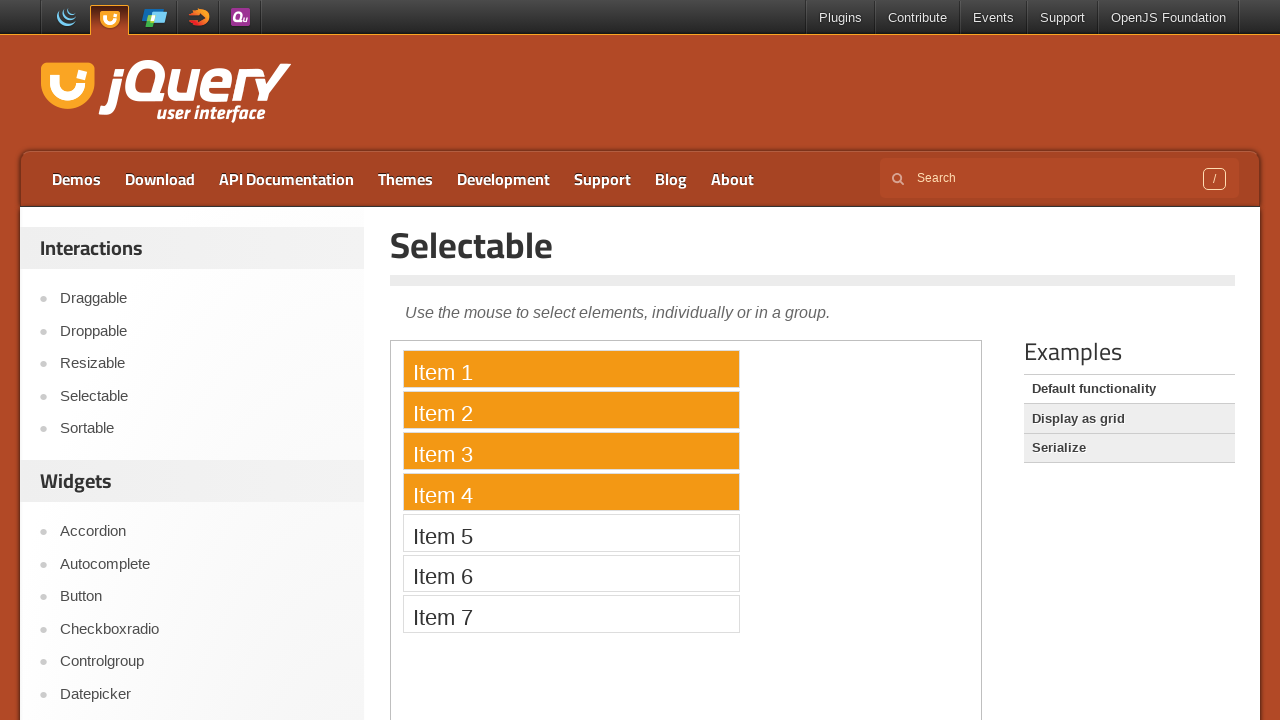

Verified that items are selected (ui-selected class appeared)
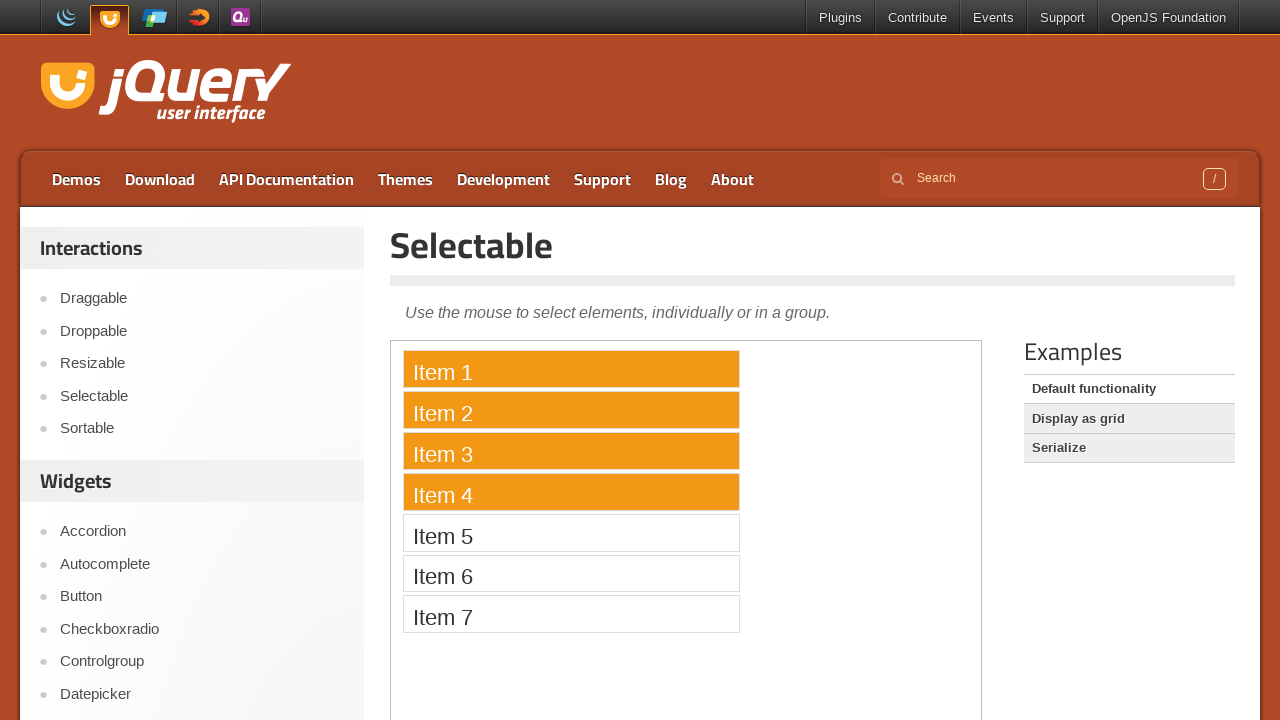

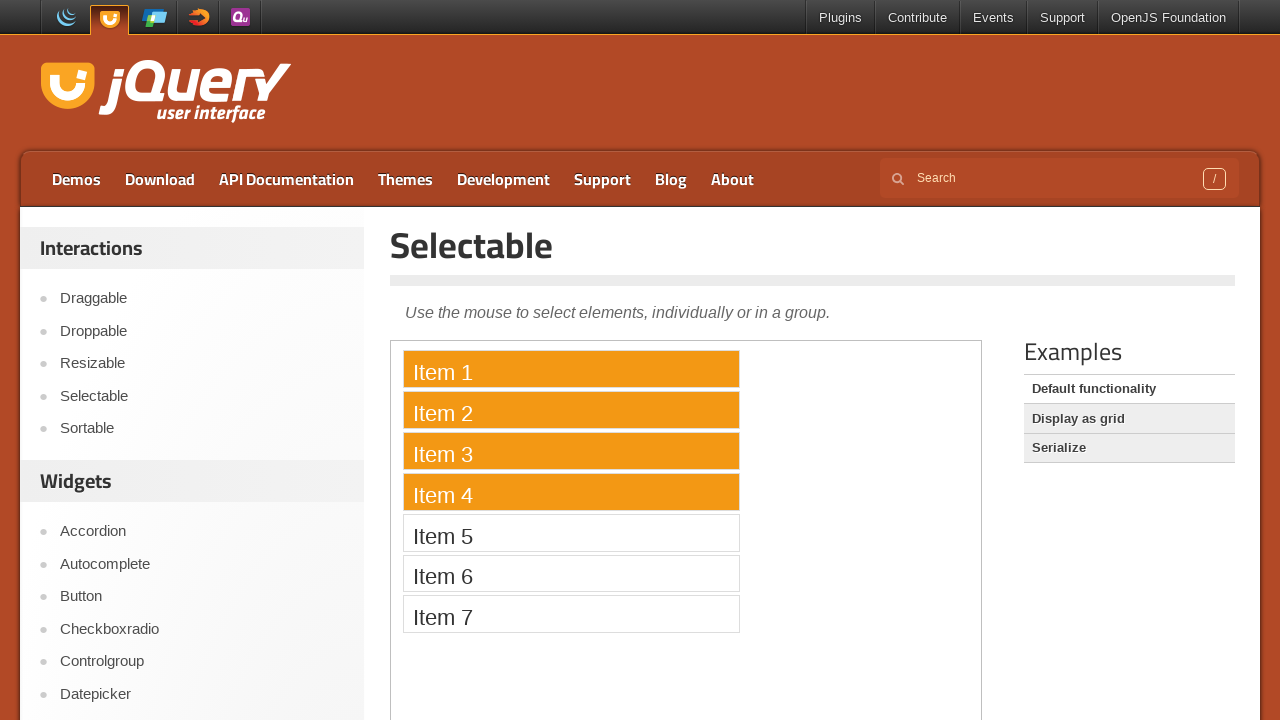